Tests complete flight booking flow by searching for flights, selecting a flight, and entering passenger information to complete the purchase

Starting URL: https://blazedemo.com

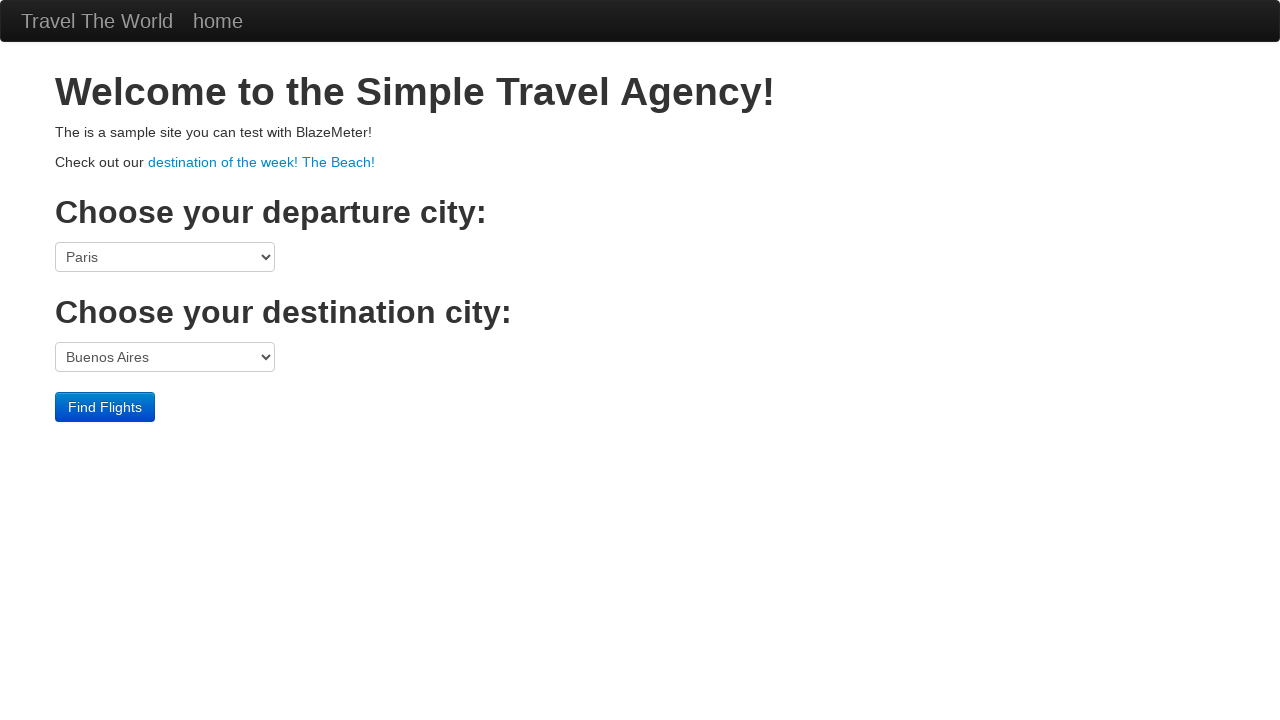

Selected 'Paris' as departure city on select[name='fromPort']
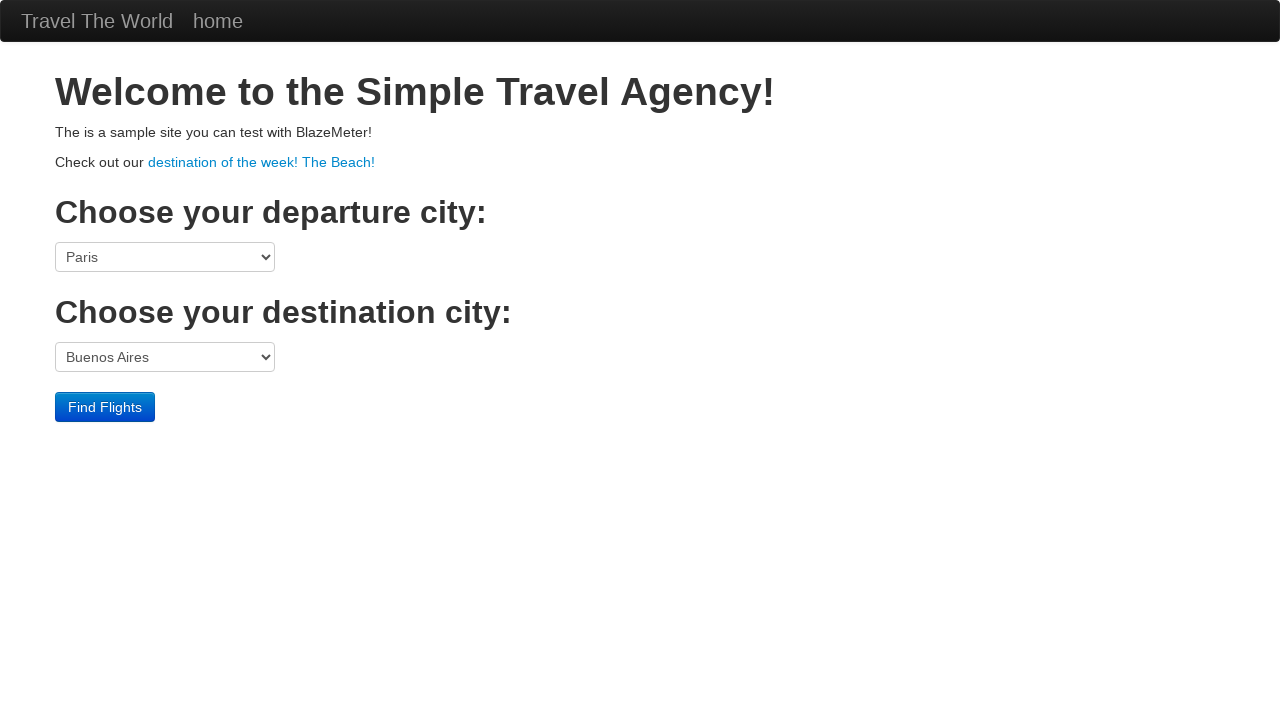

Selected 'Buenos Aires' as destination city on select[name='toPort']
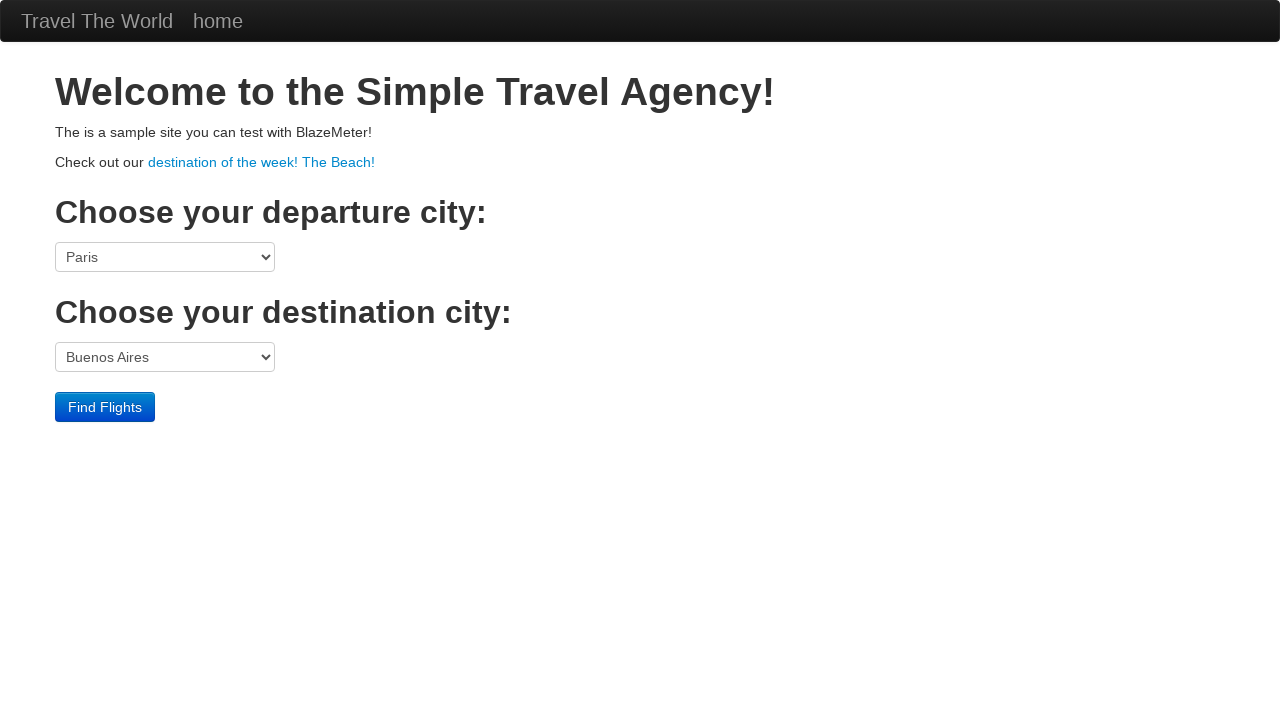

Clicked 'Find Flights' button to search for flights at (105, 407) on input.btn-primary
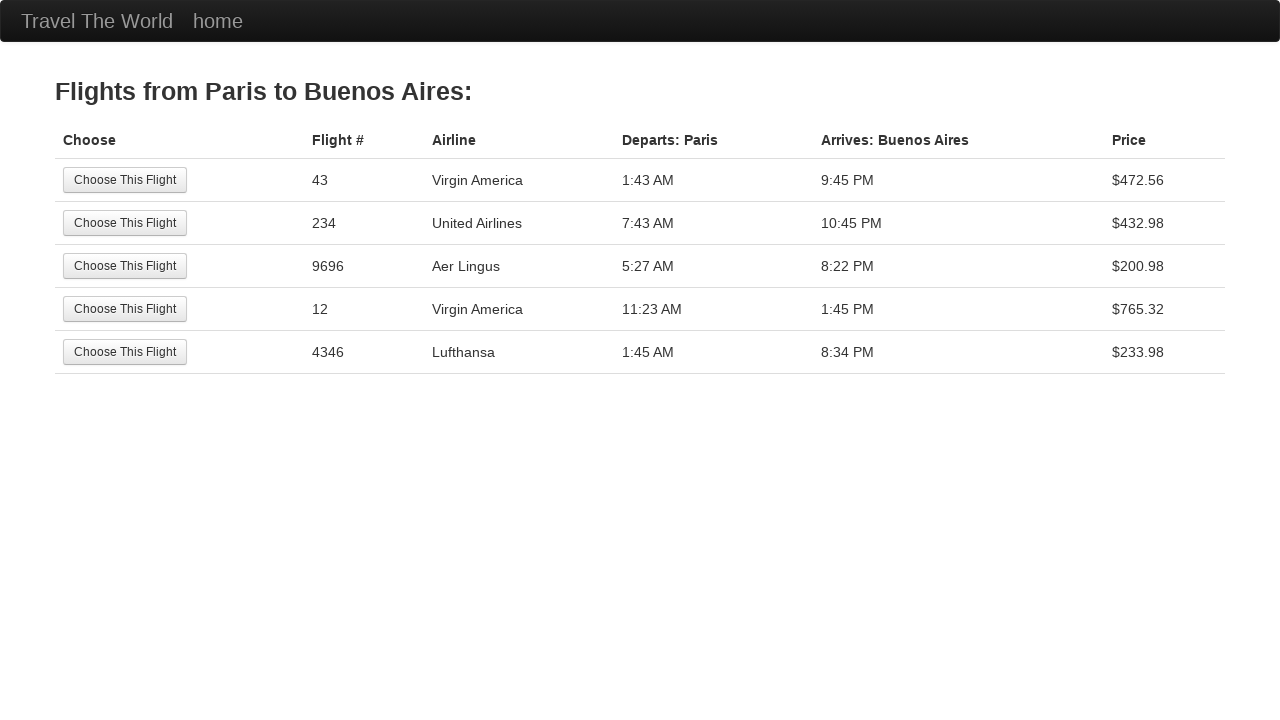

Selected the second flight option at (125, 223) on tr:nth-child(2) .btn
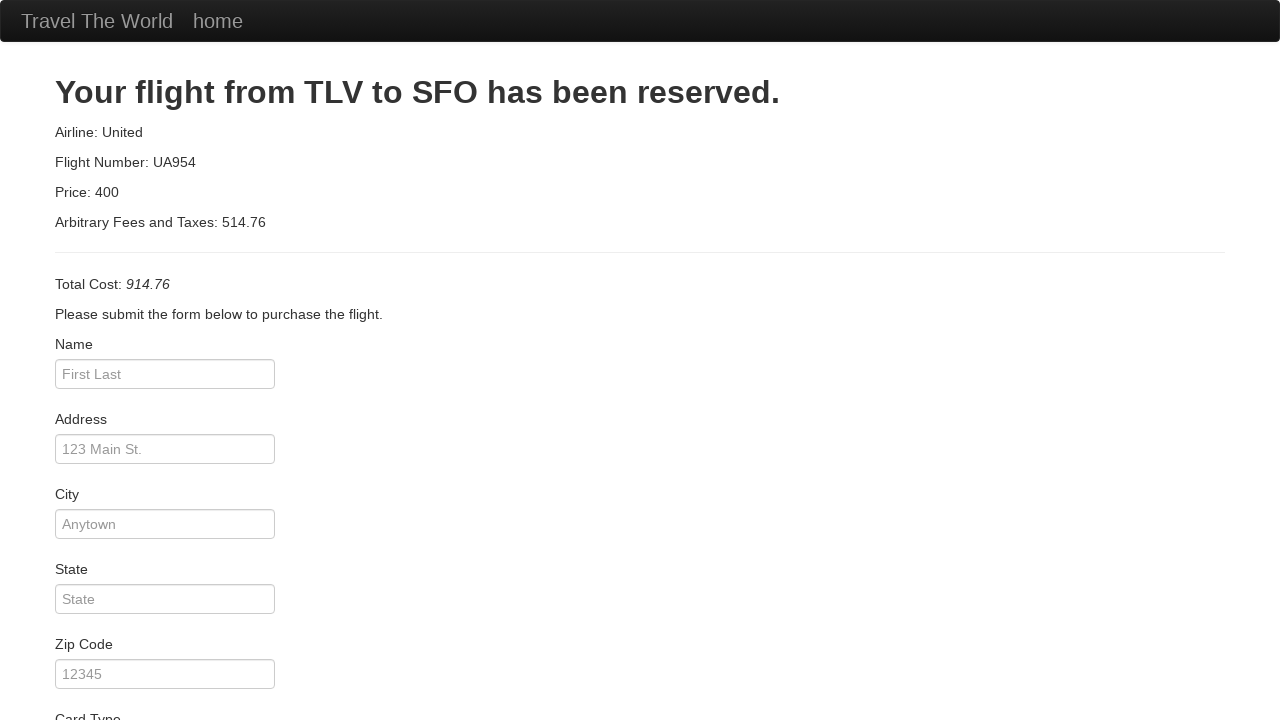

Entered passenger name 'Francisca' on #inputName
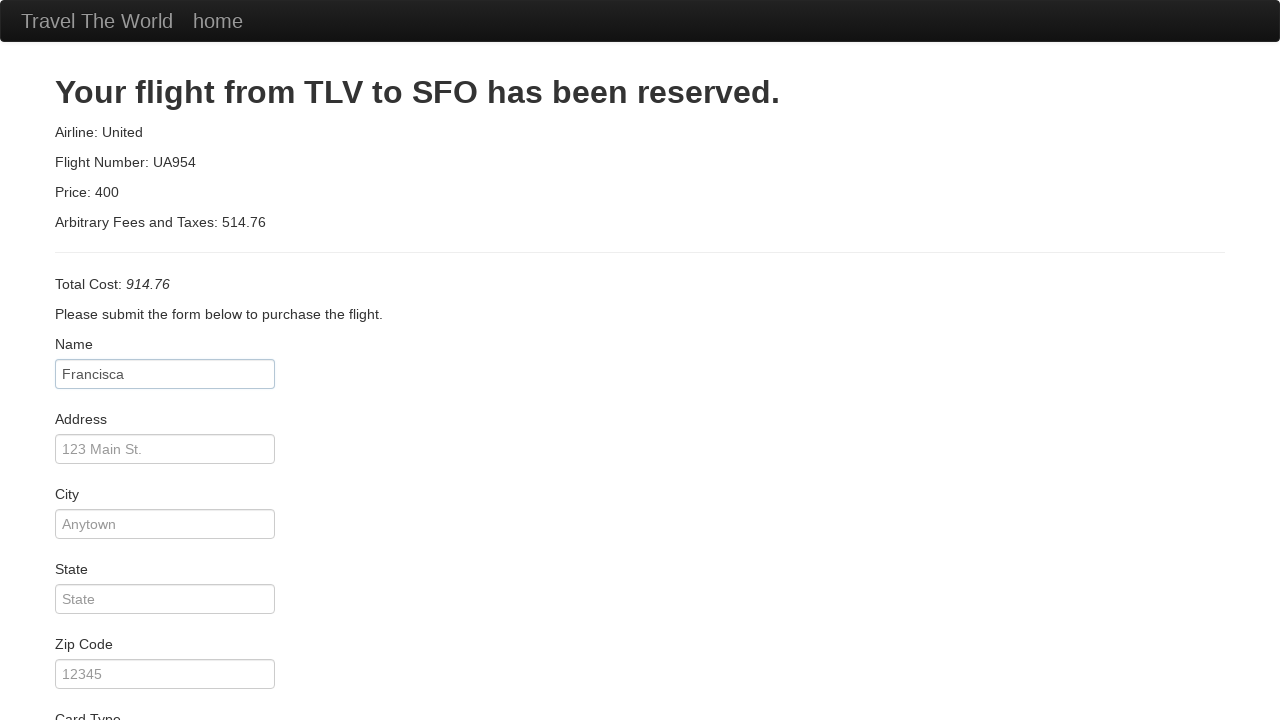

Entered address '123 Street' on #address
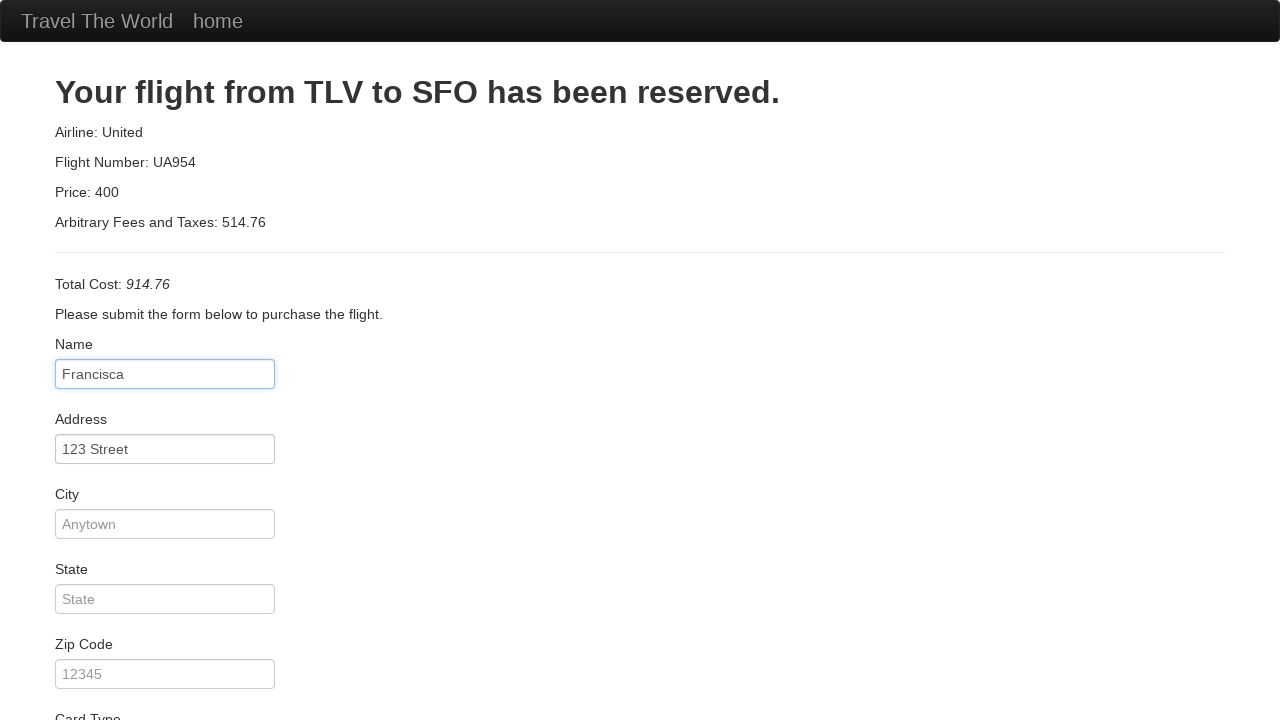

Entered city 'Anytown' on #city
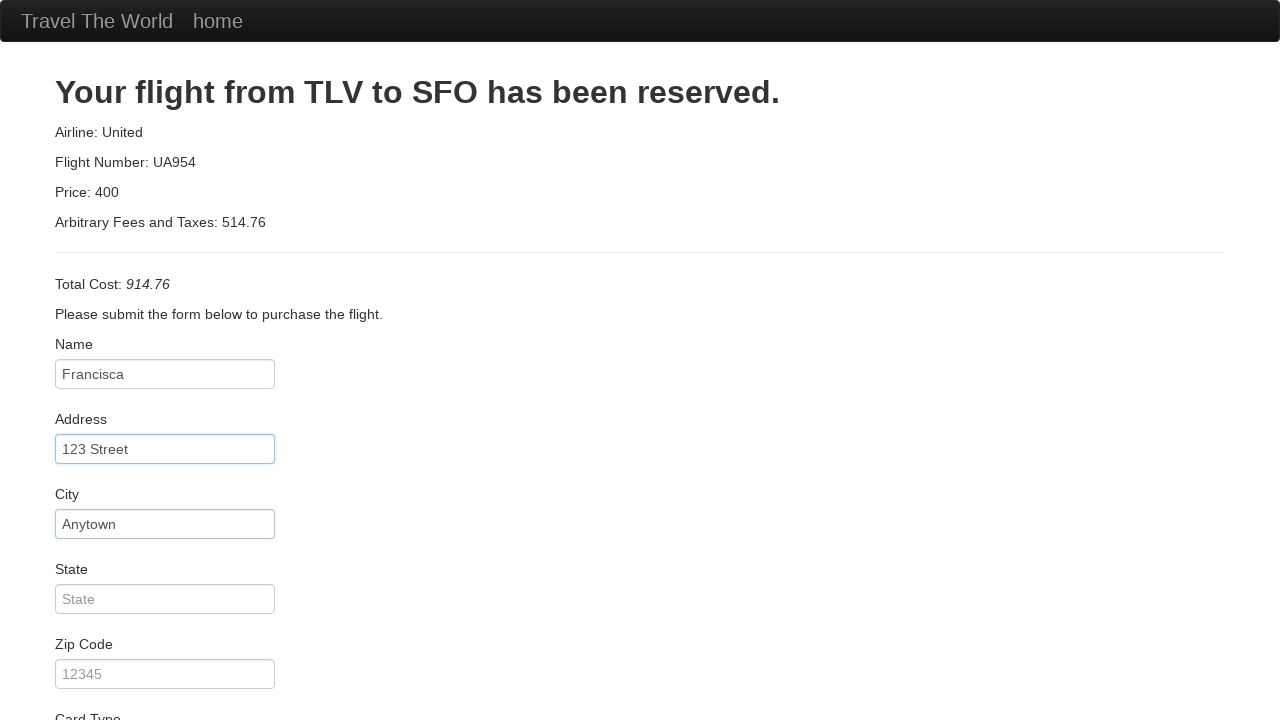

Entered state 'Stateless' on #state
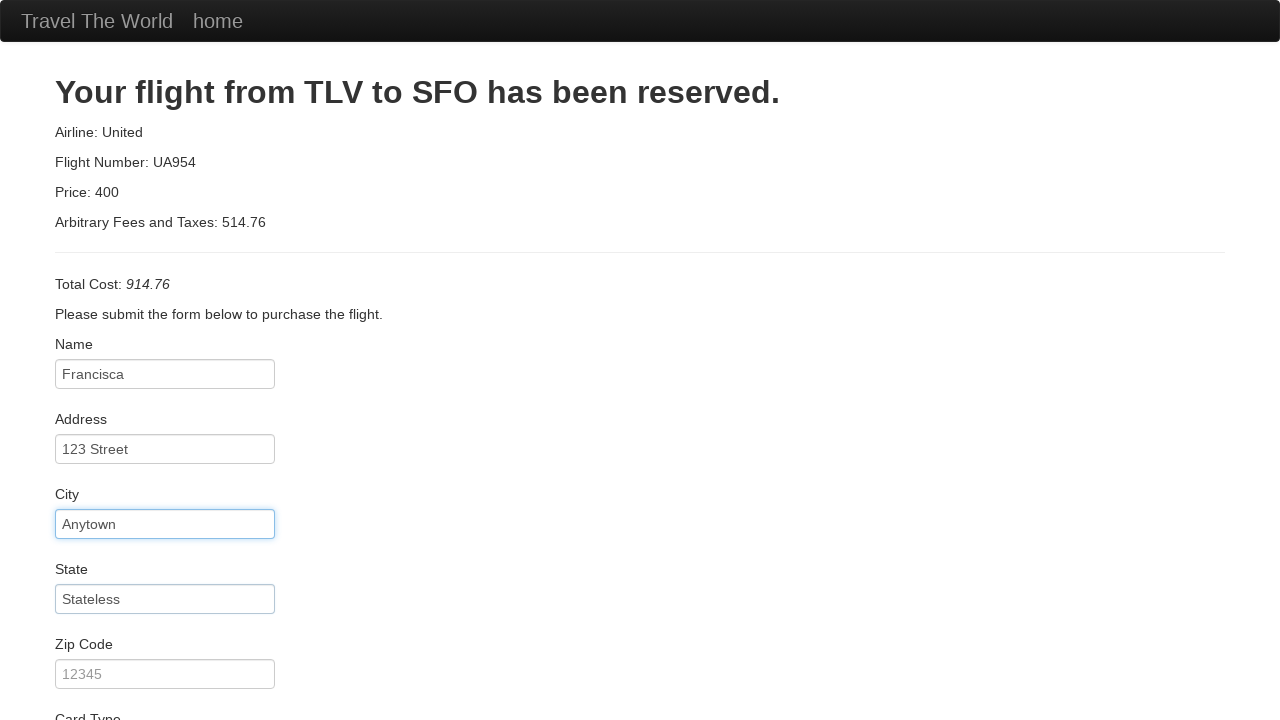

Entered zip code '12345' on #zipCode
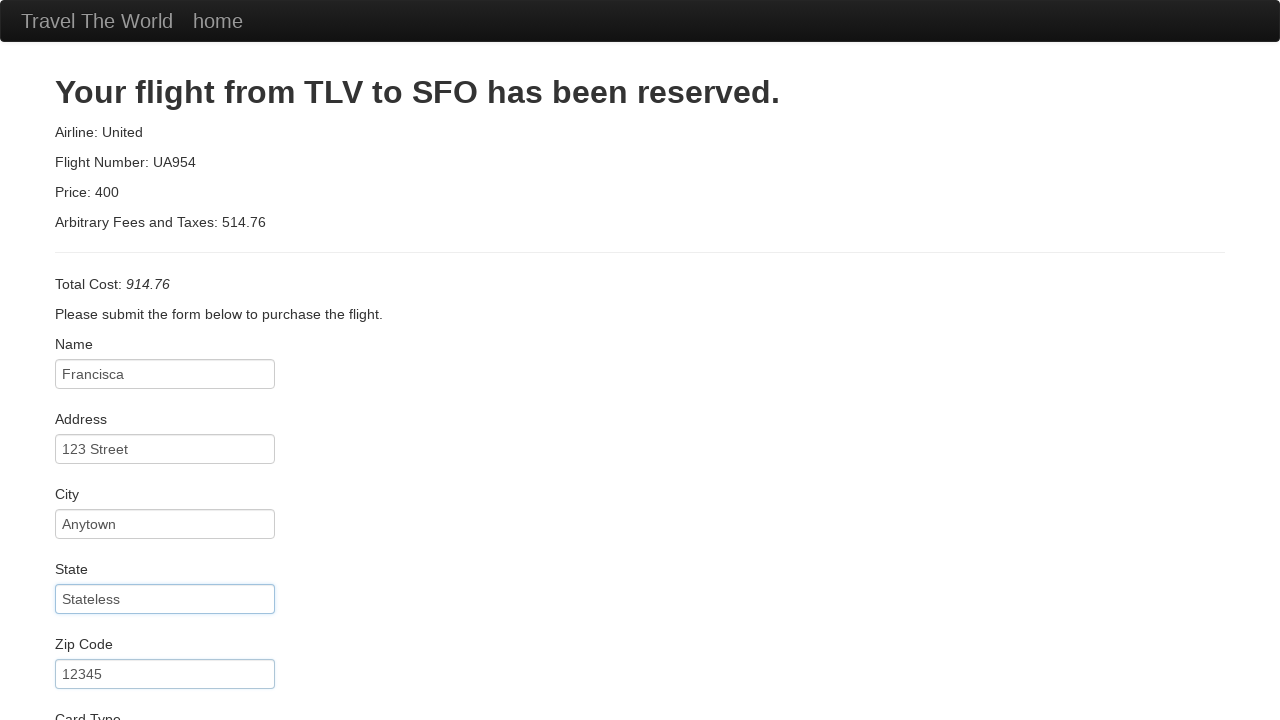

Selected 'American Express' as card type on #cardType
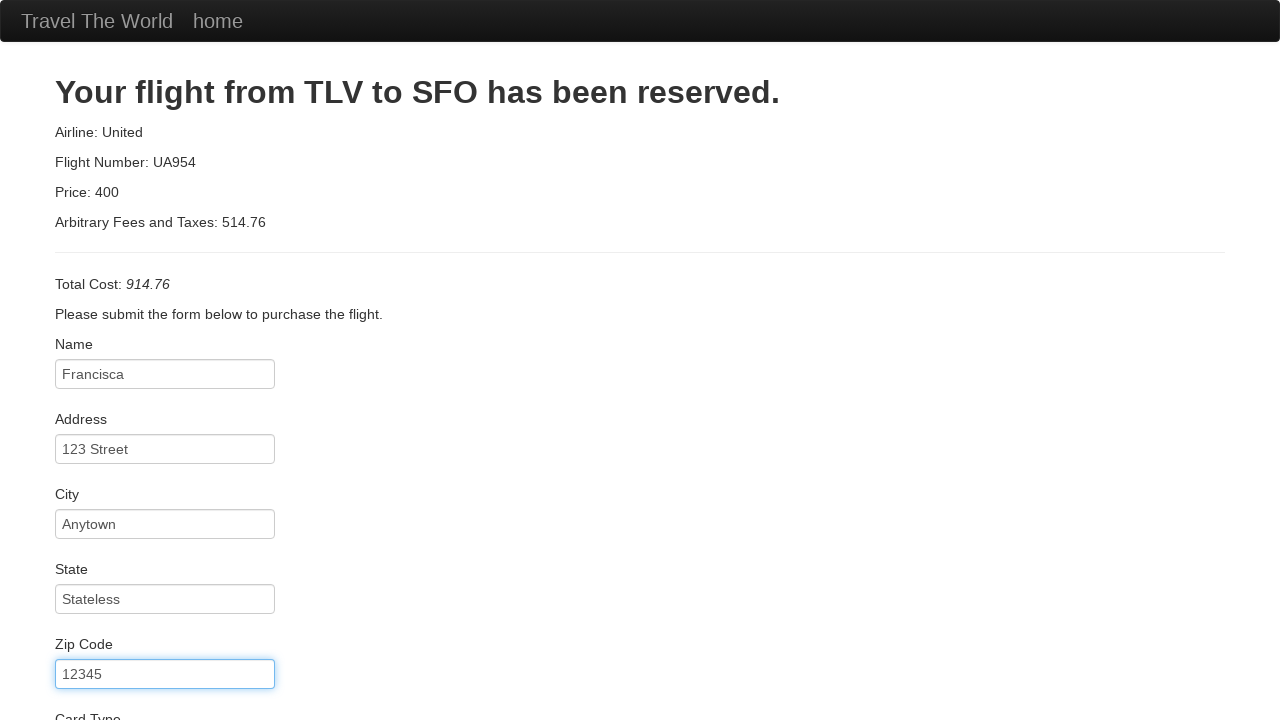

Entered credit card number '999999999' on #creditCardNumber
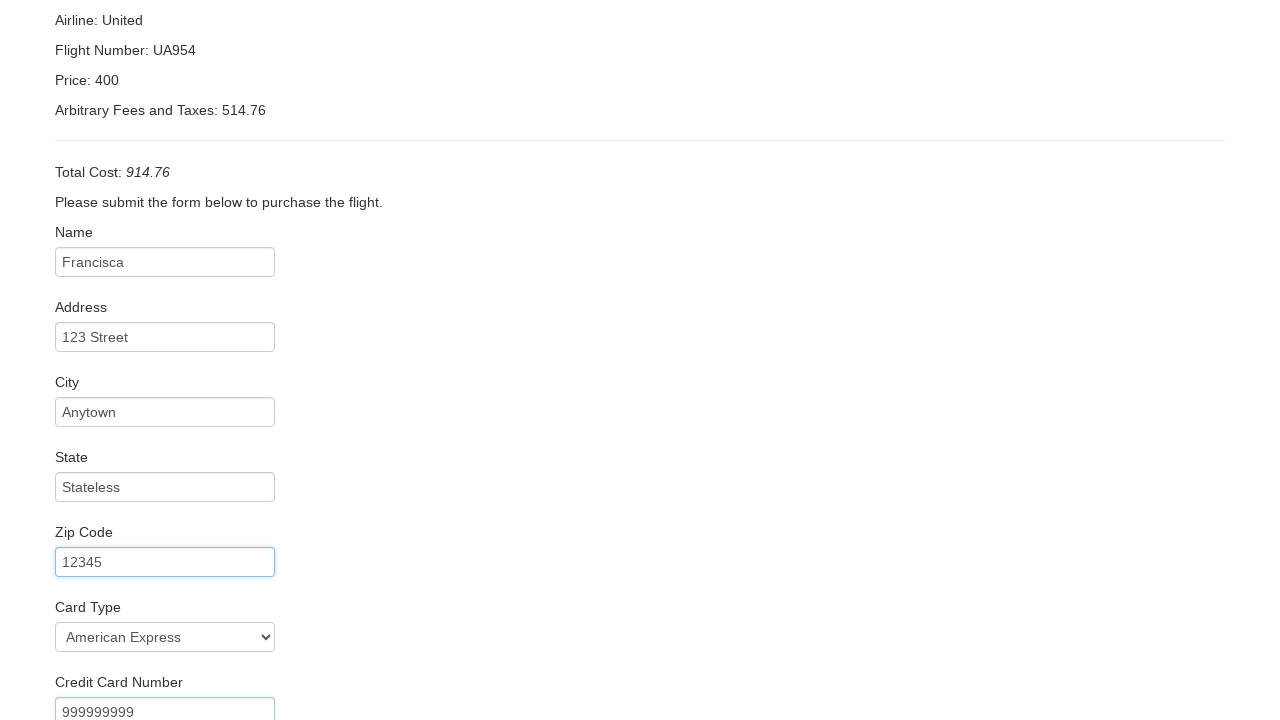

Entered card expiration year '2019' on #creditCardYear
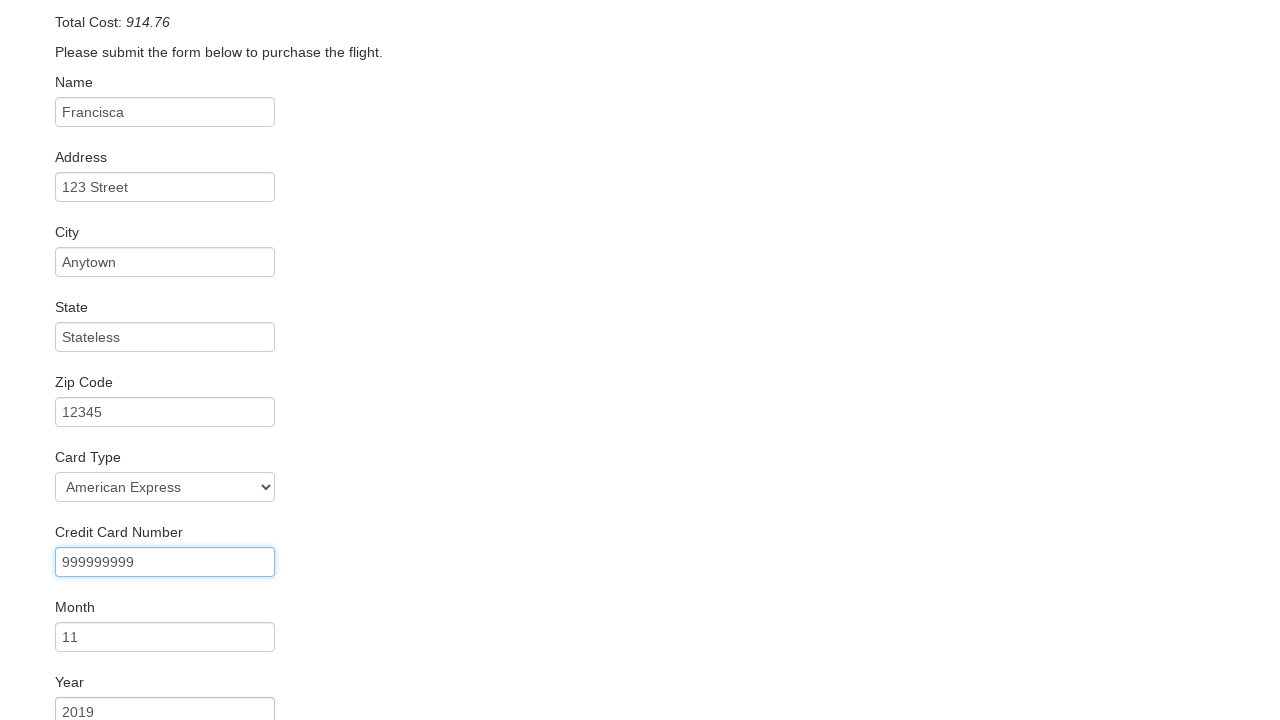

Entered cardholder name 'Francisca Barros' on #nameOnCard
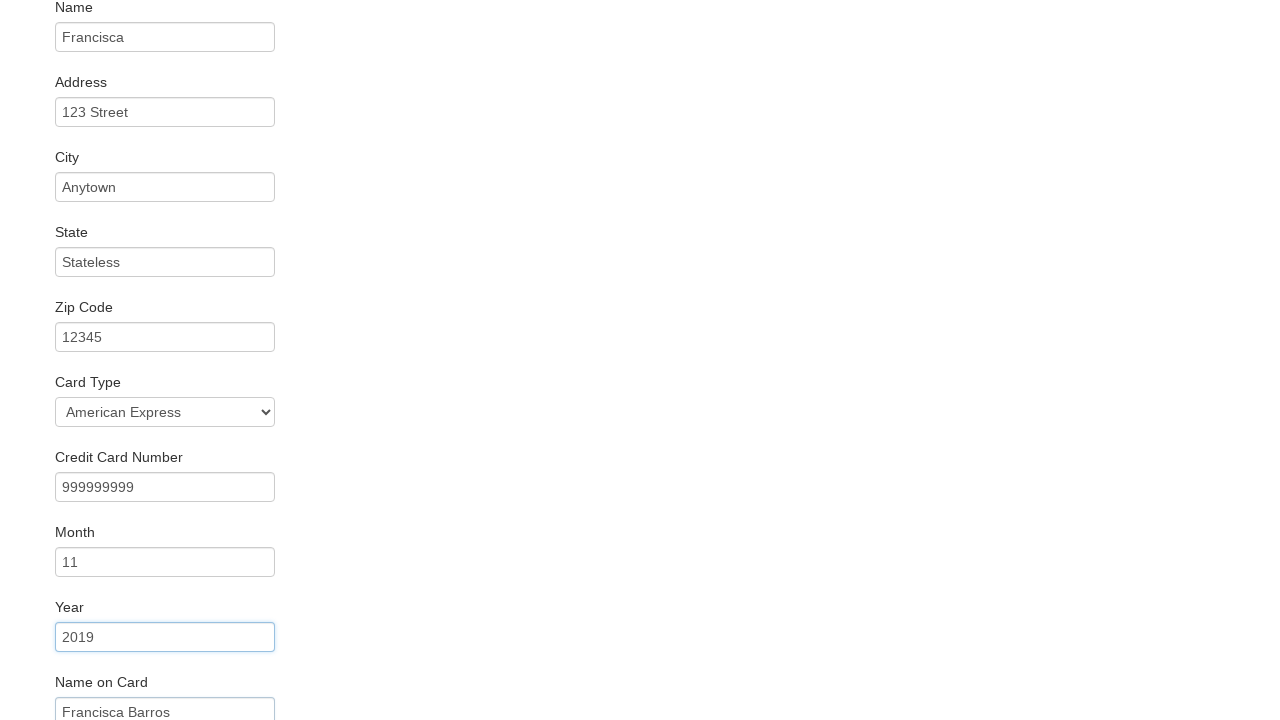

Clicked 'Purchase Flight' button to complete booking at (118, 685) on input.btn-primary
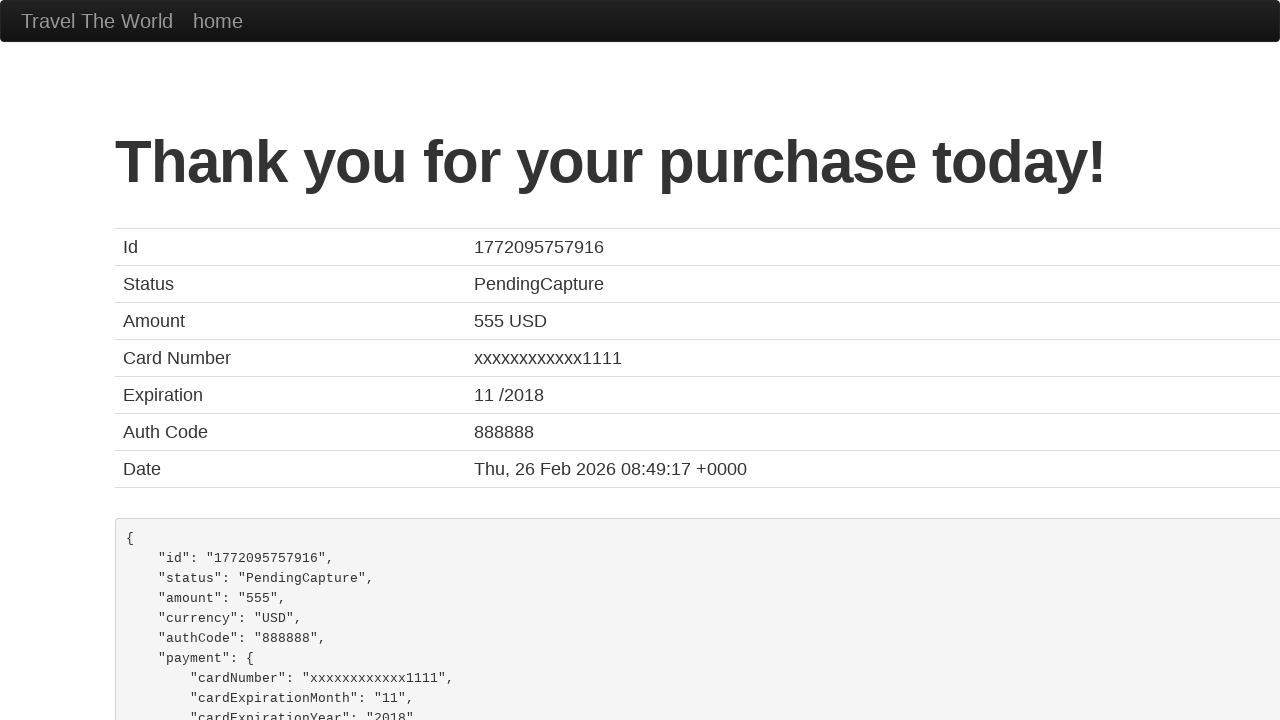

Confirmation page loaded with 'Thank you for your purchase' message
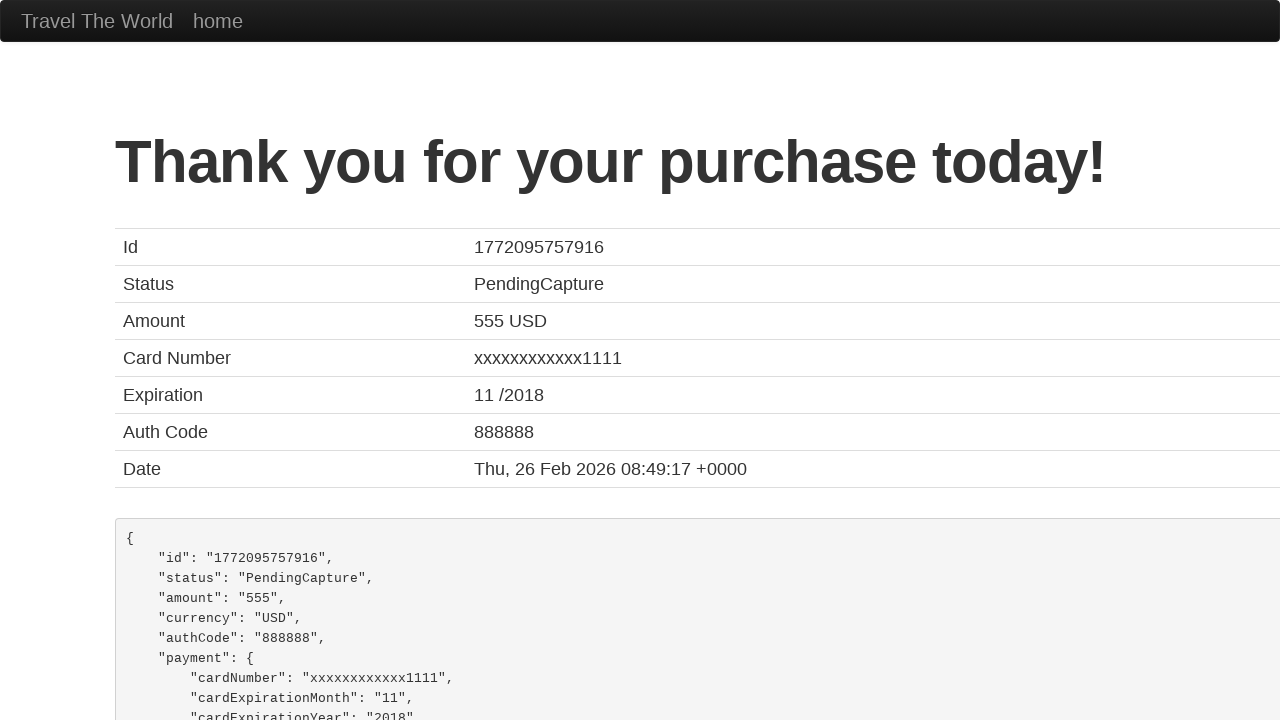

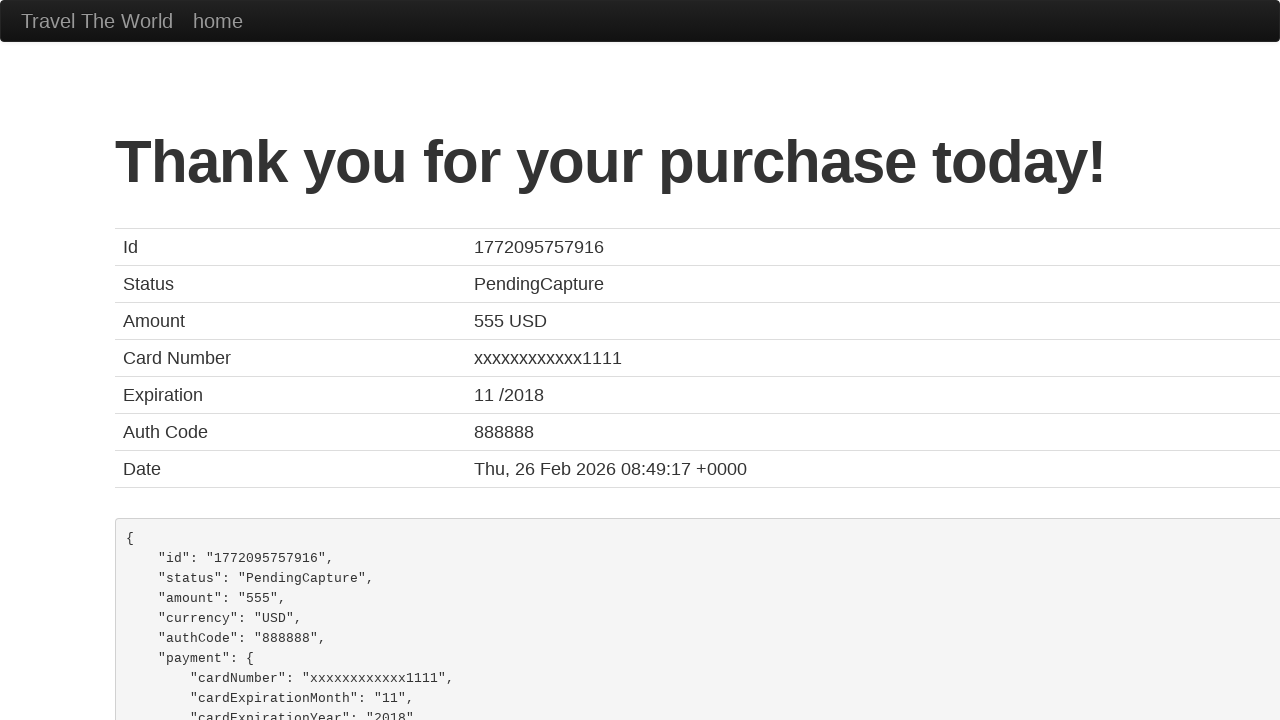